Tests the consultation request form on Hillel IT school website by clicking the consultation button and filling in name, email, and phone fields

Starting URL: https://ithillel.ua

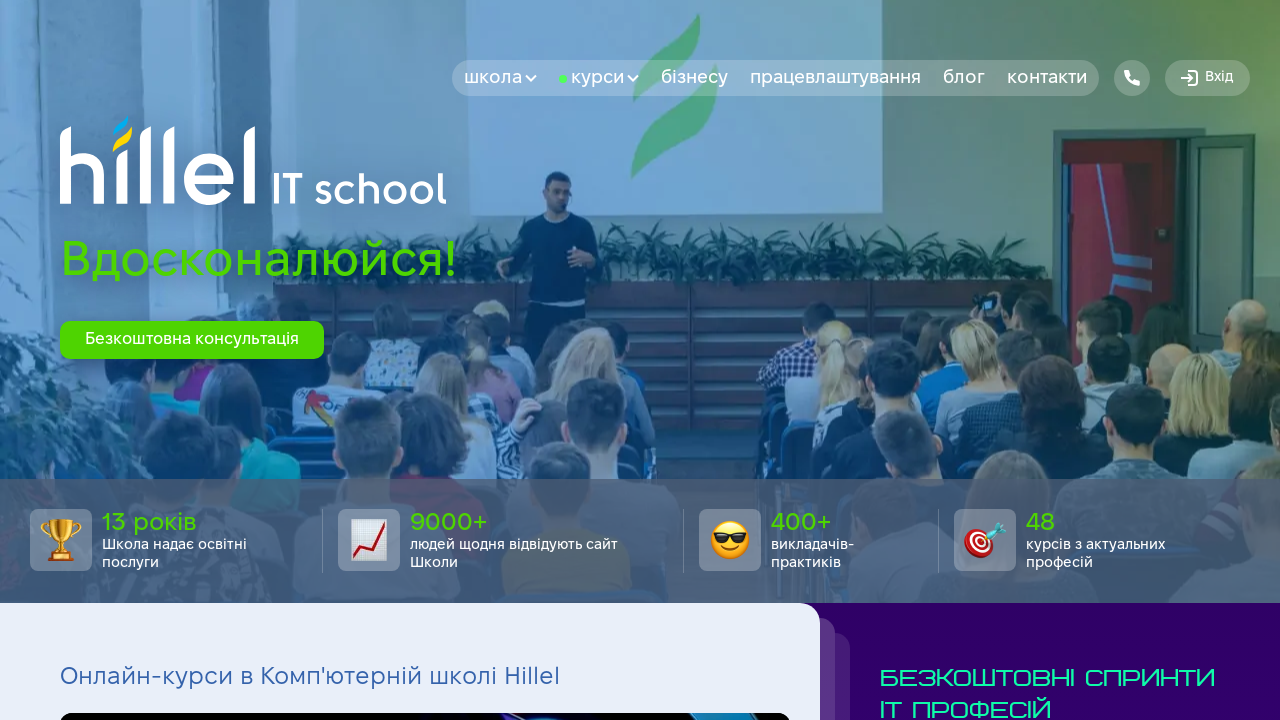

Clicked consultation button on hero section at (192, 340) on #btn-consultation-hero
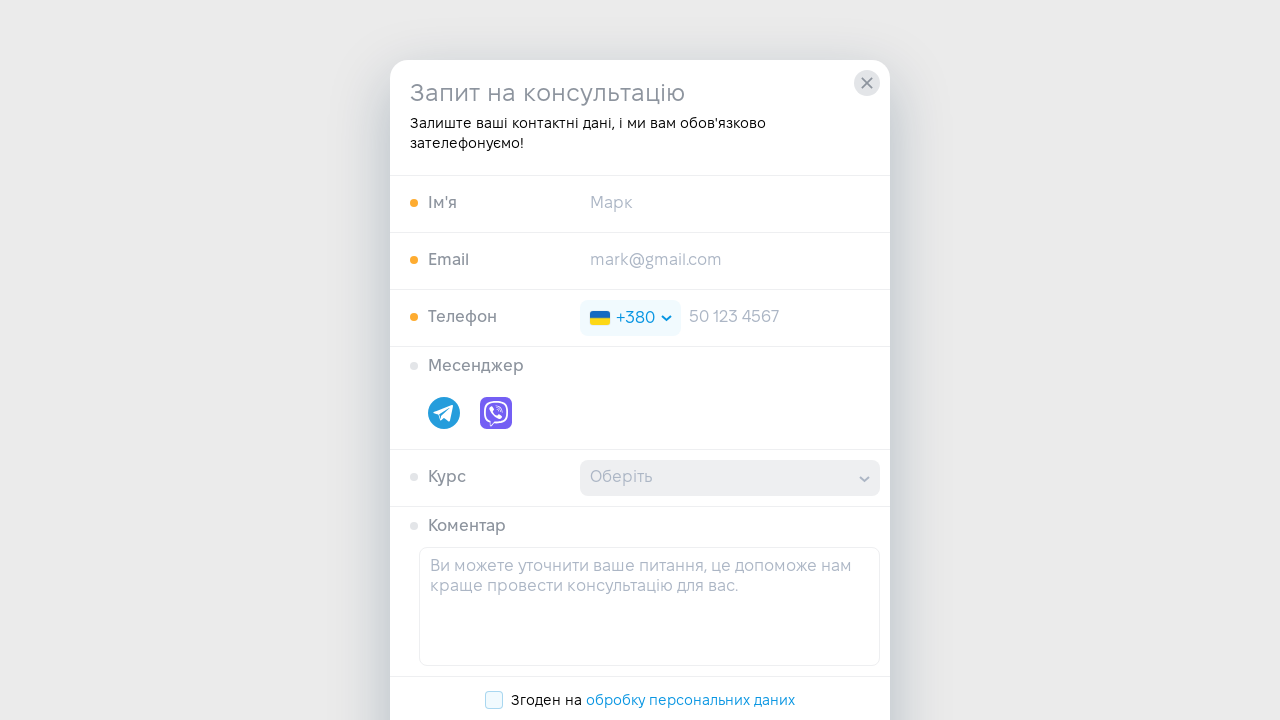

Filled name field with 'Vitaly' on #input-name-consultation
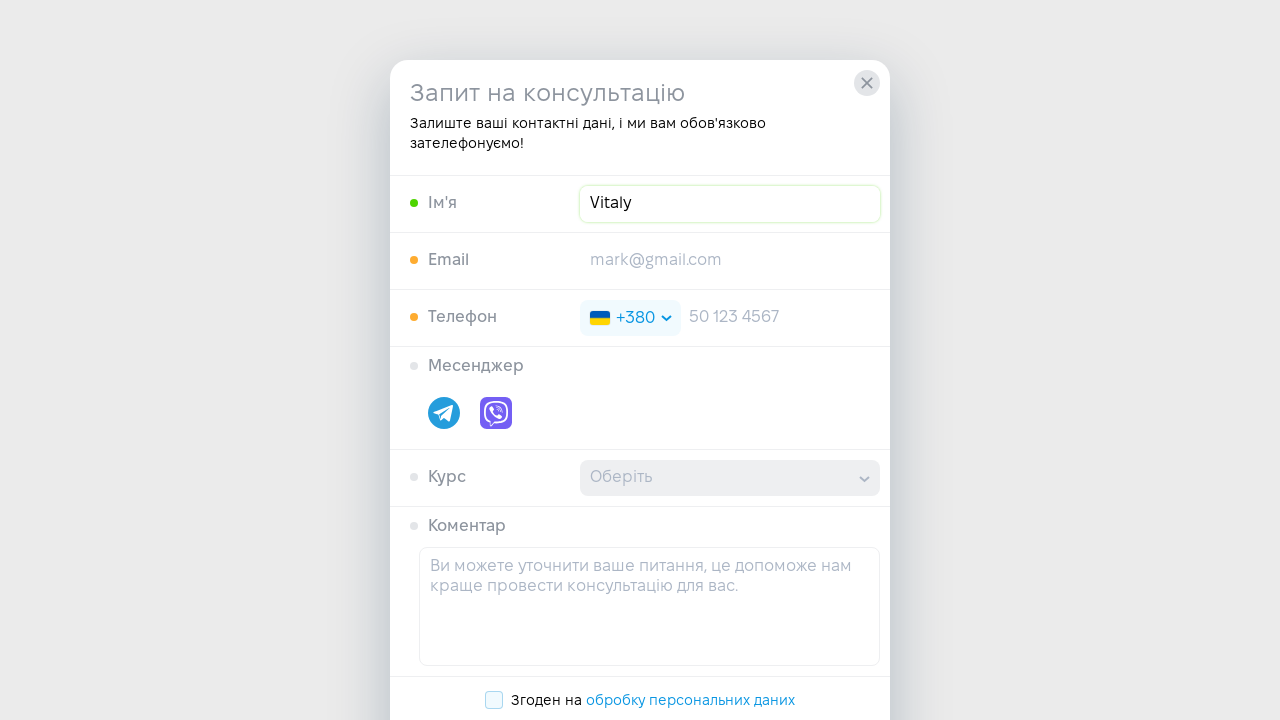

Filled email field with 'vitaly.test2024@gmail.com' on #input-email-consultation
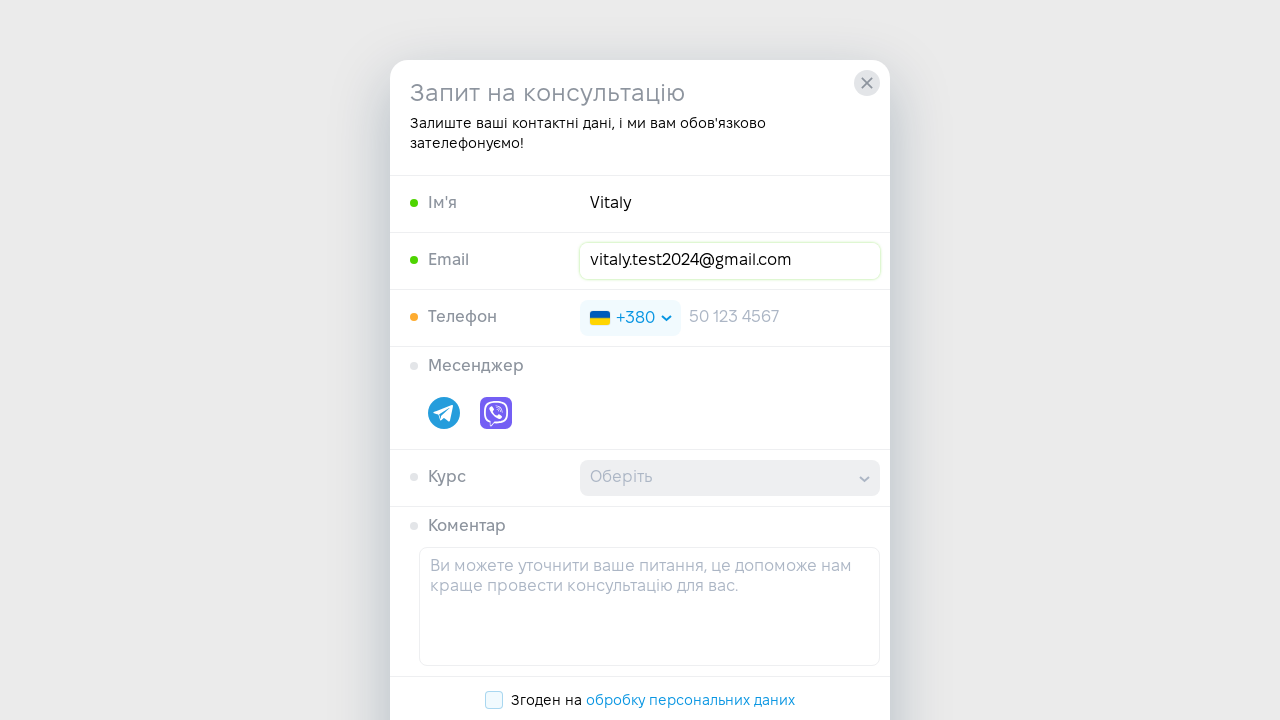

Filled phone field with '+380501234567' on #input-tel-consultation
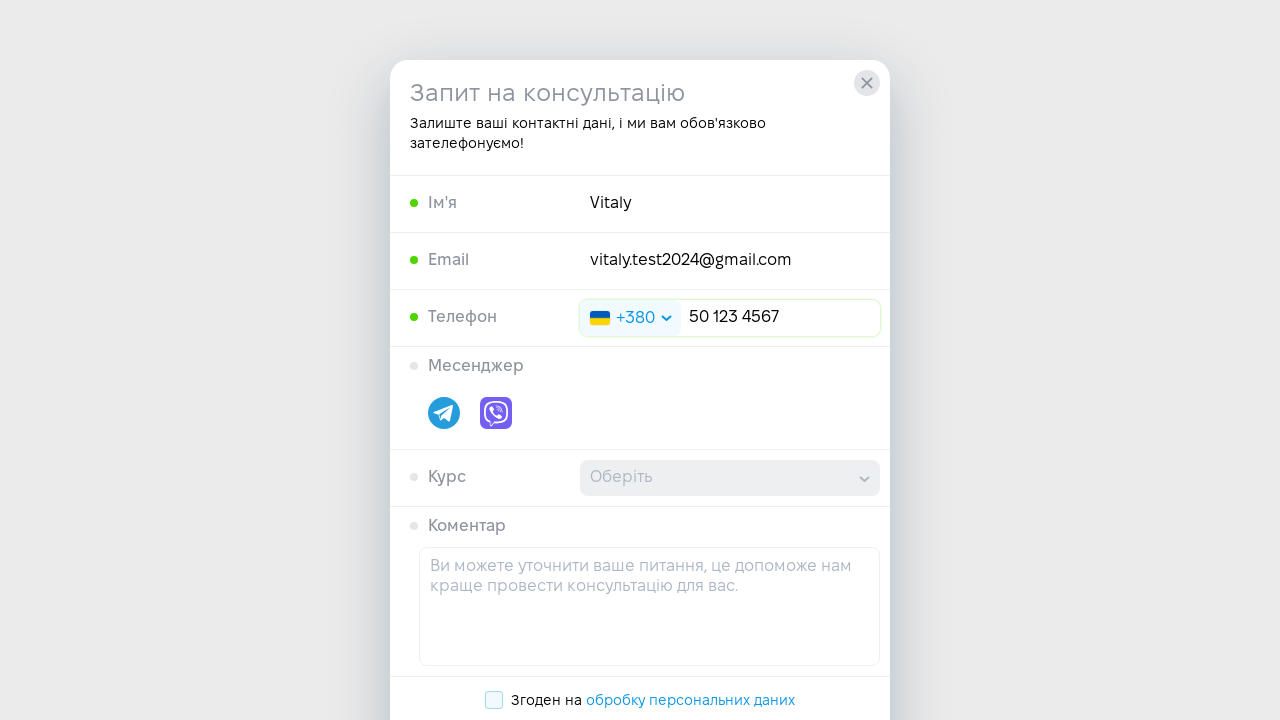

Waited 2 seconds for form to be processed
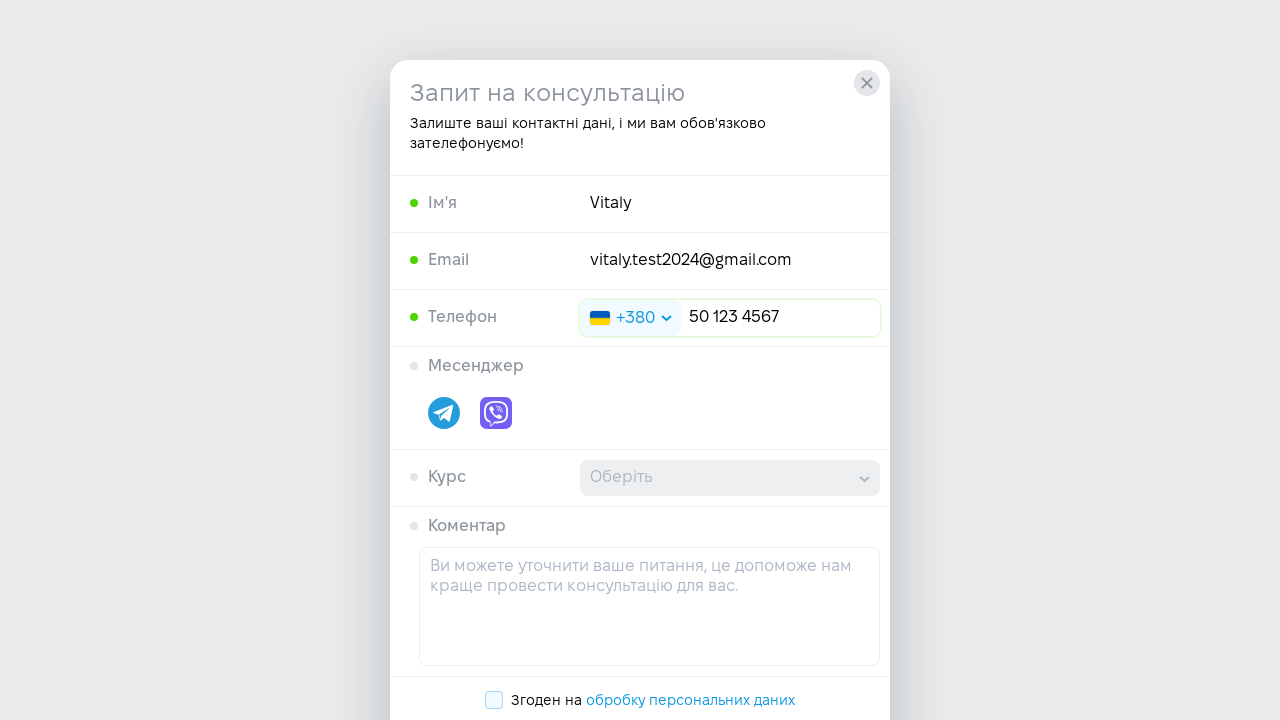

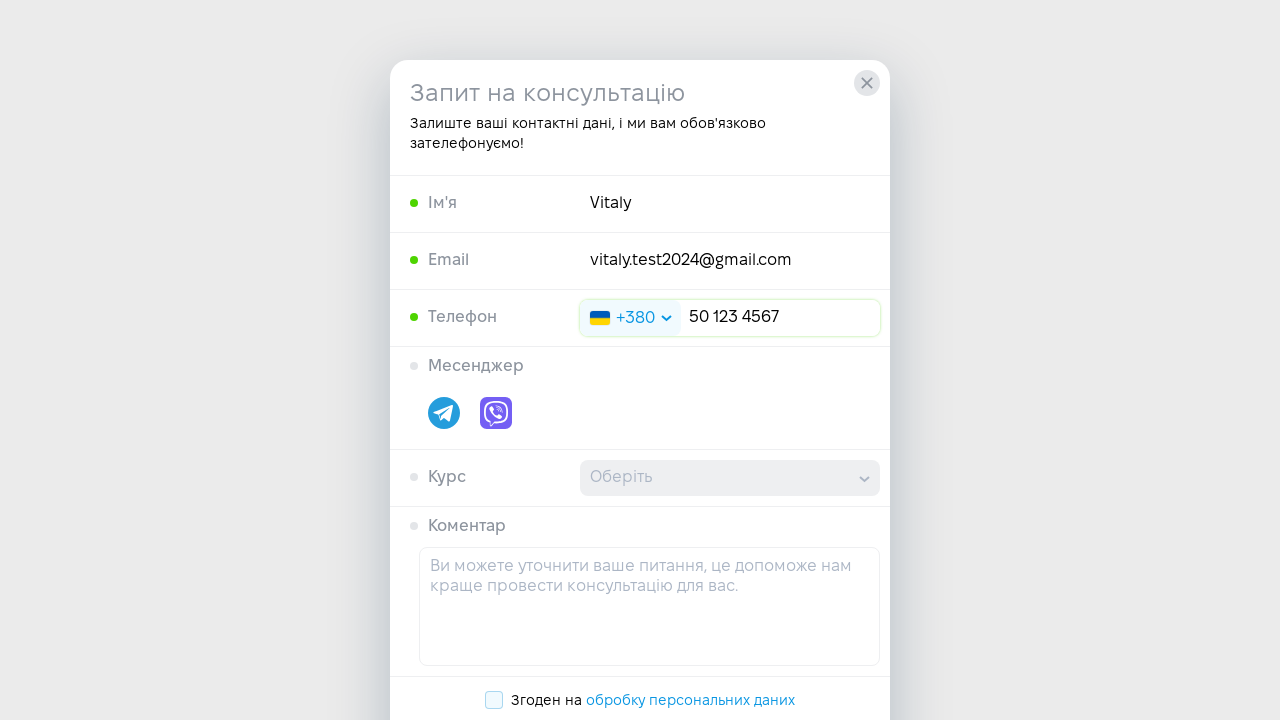